Fills out a practice form by entering personal information, selecting experience level, date, profession, tools, continent, and command options

Starting URL: https://www.techlistic.com/p/selenium-practice-form.html

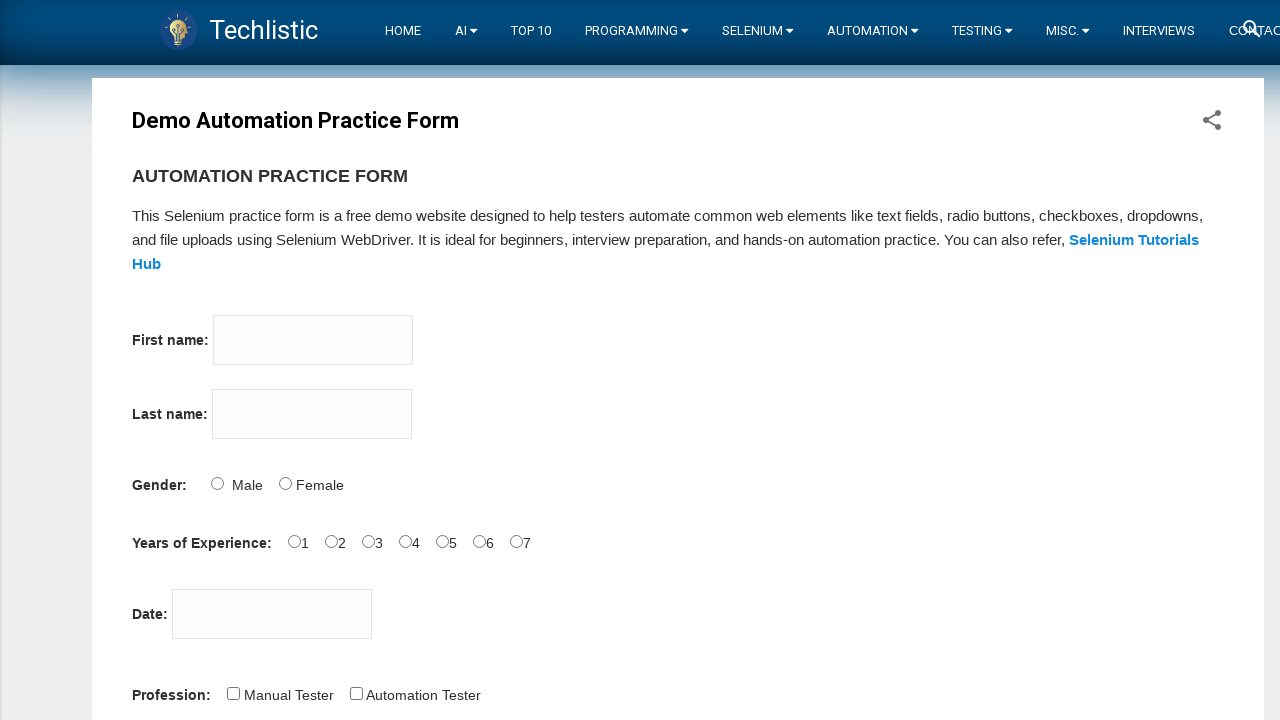

Filled first name field with 'selen' on input[name='firstname']
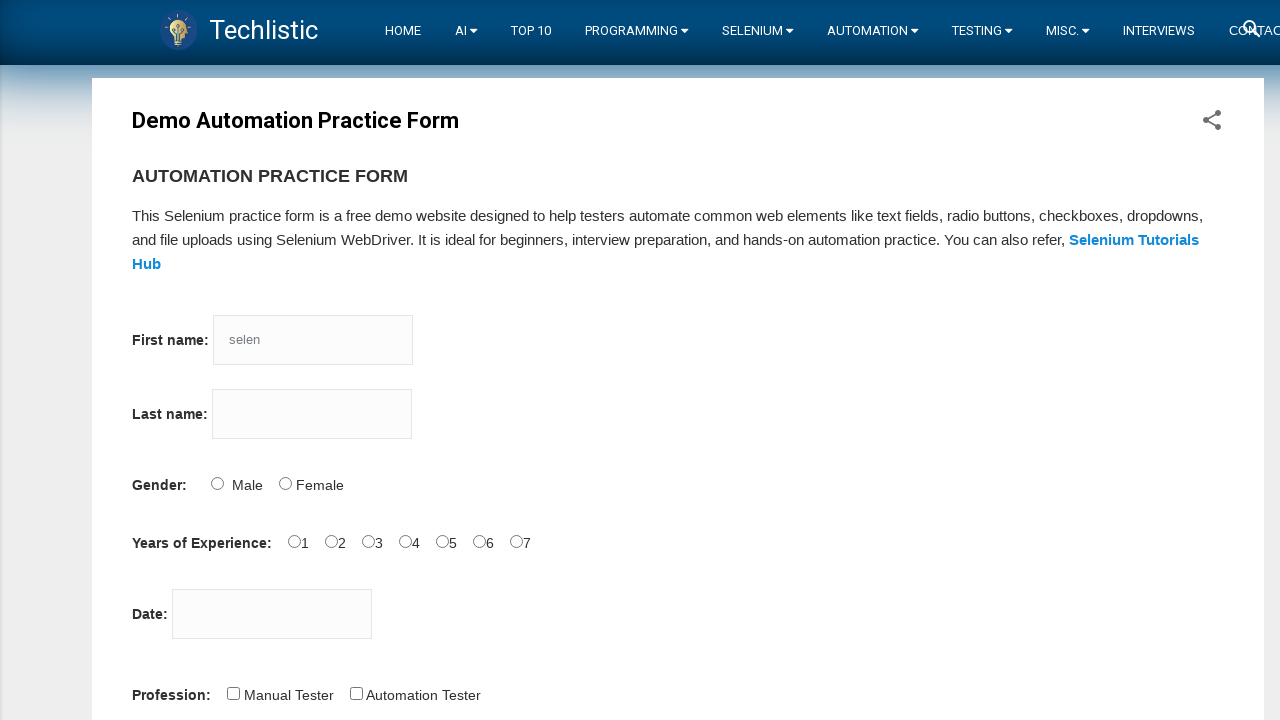

Filled last name field with 'framework' on input[name='lastname']
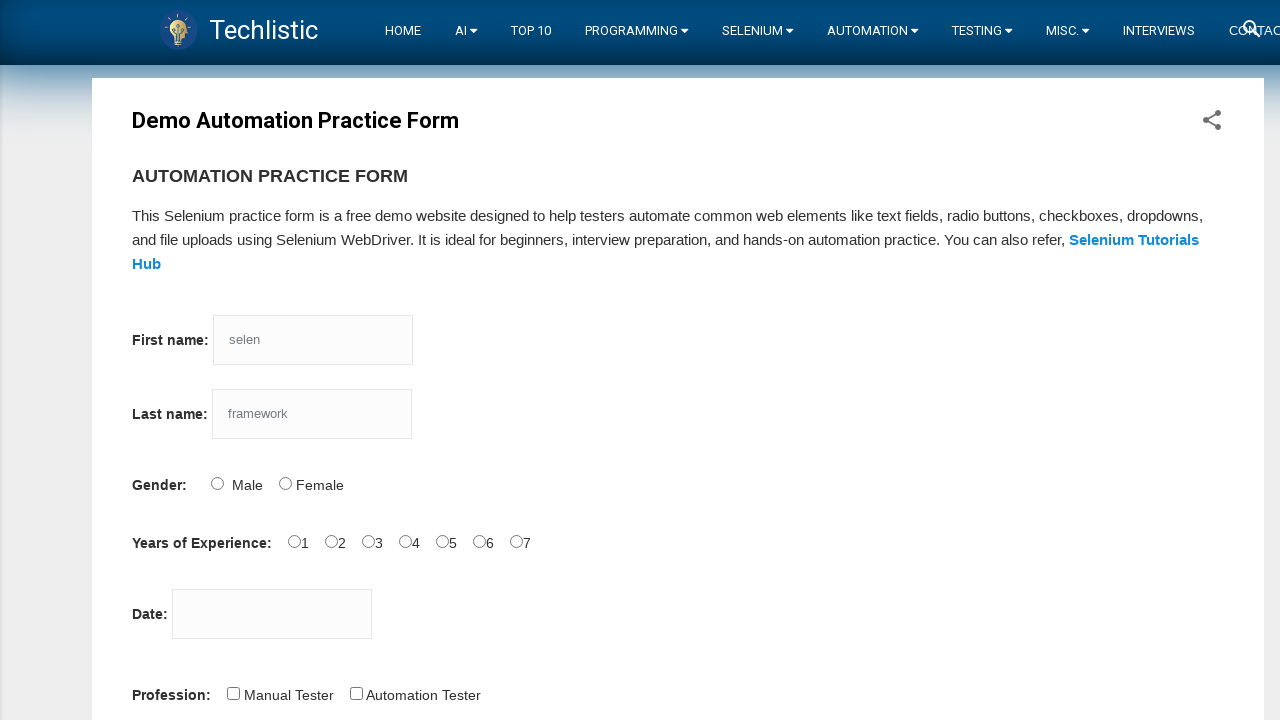

Selected Female gender option at (285, 483) on #sex-1
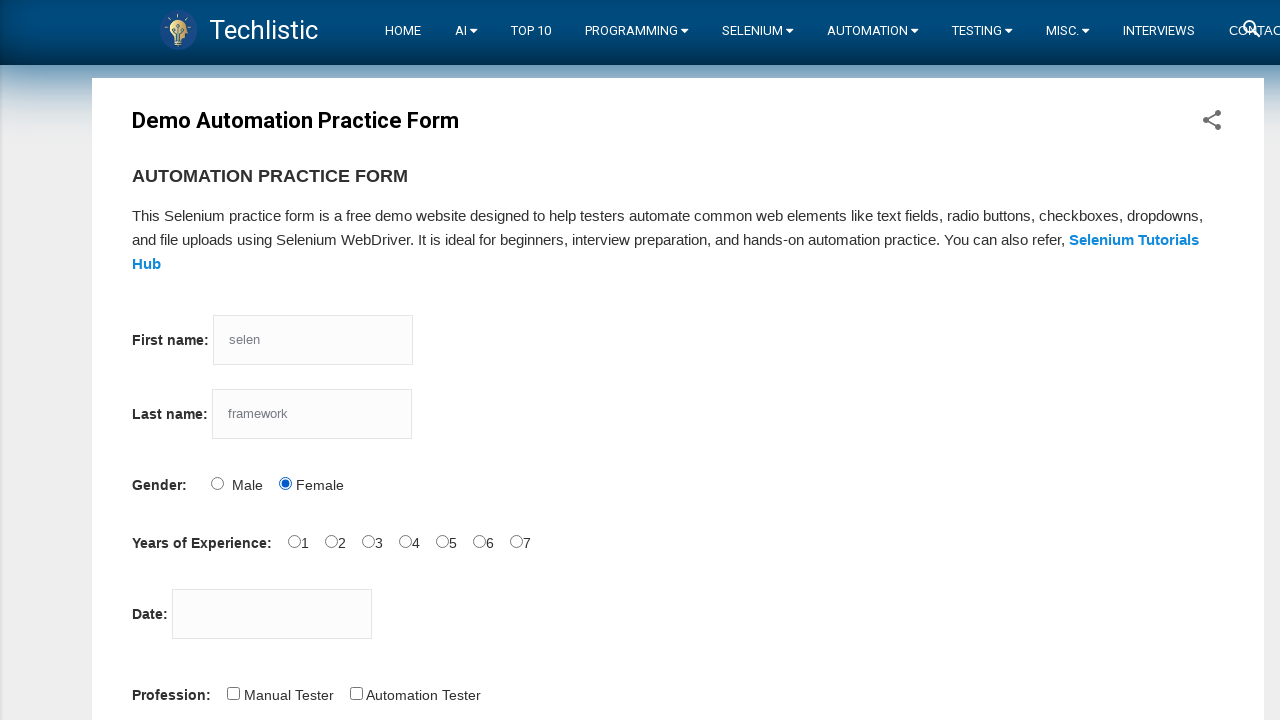

Selected 5 years experience level at (442, 541) on #exp-4
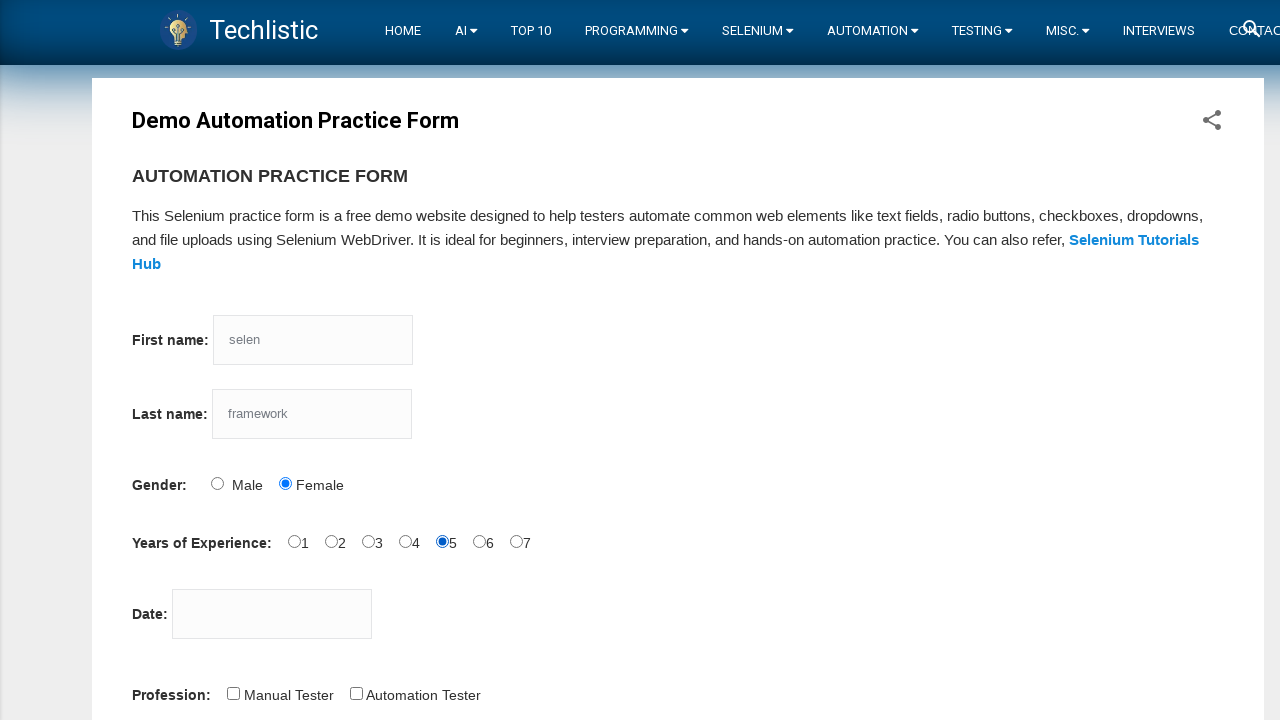

Filled date field with '01/01/2022' on #datepicker
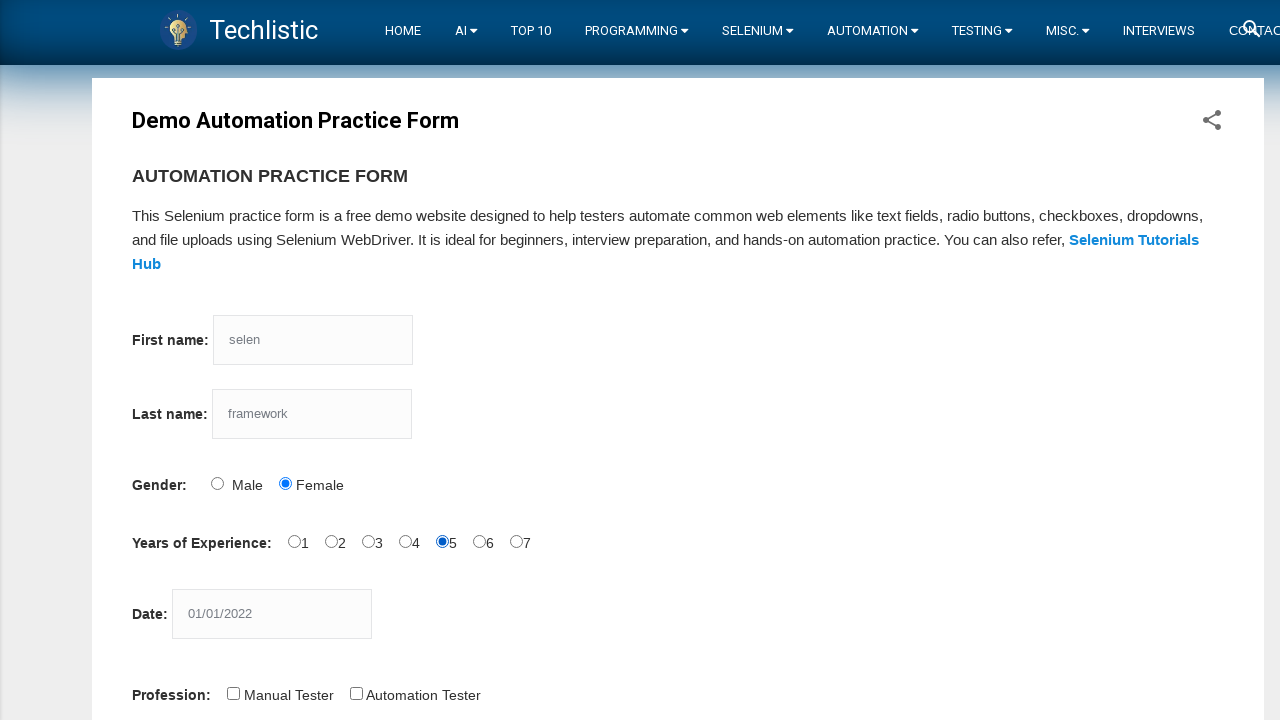

Selected Automation Tester profession at (356, 693) on #profession-1
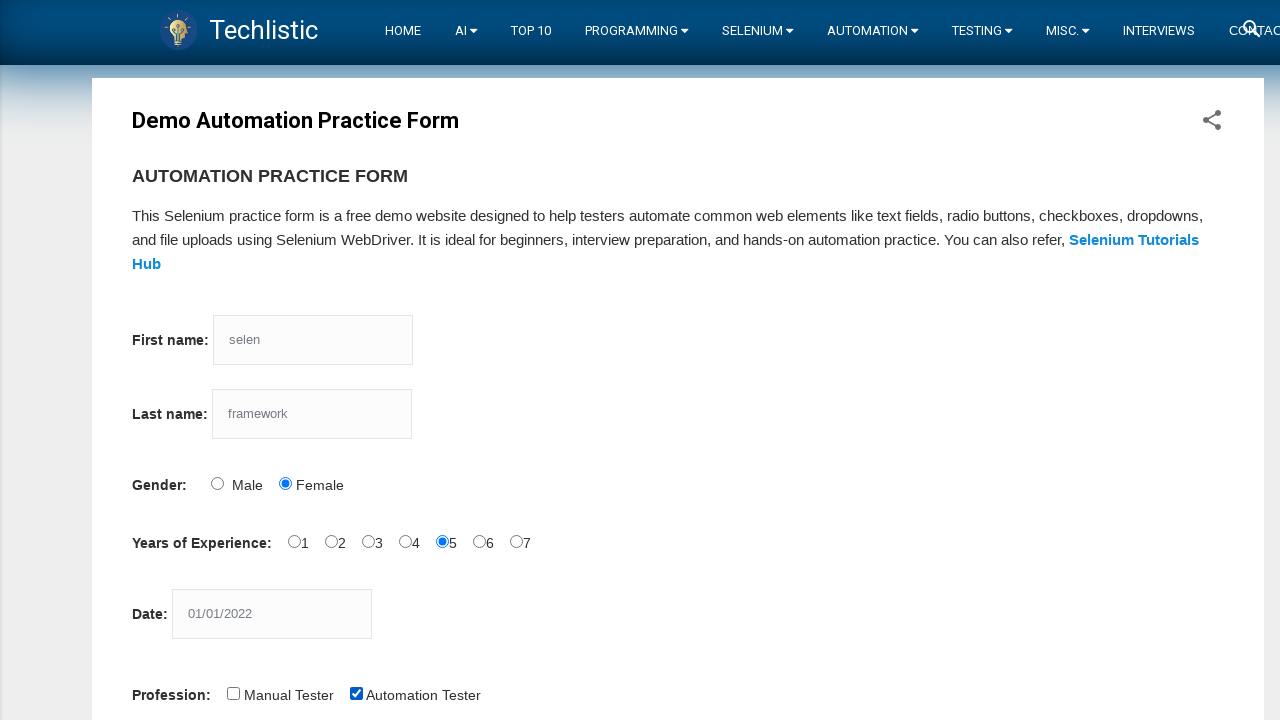

Selected Selenium Webdriver tool at (446, 360) on #tool-2
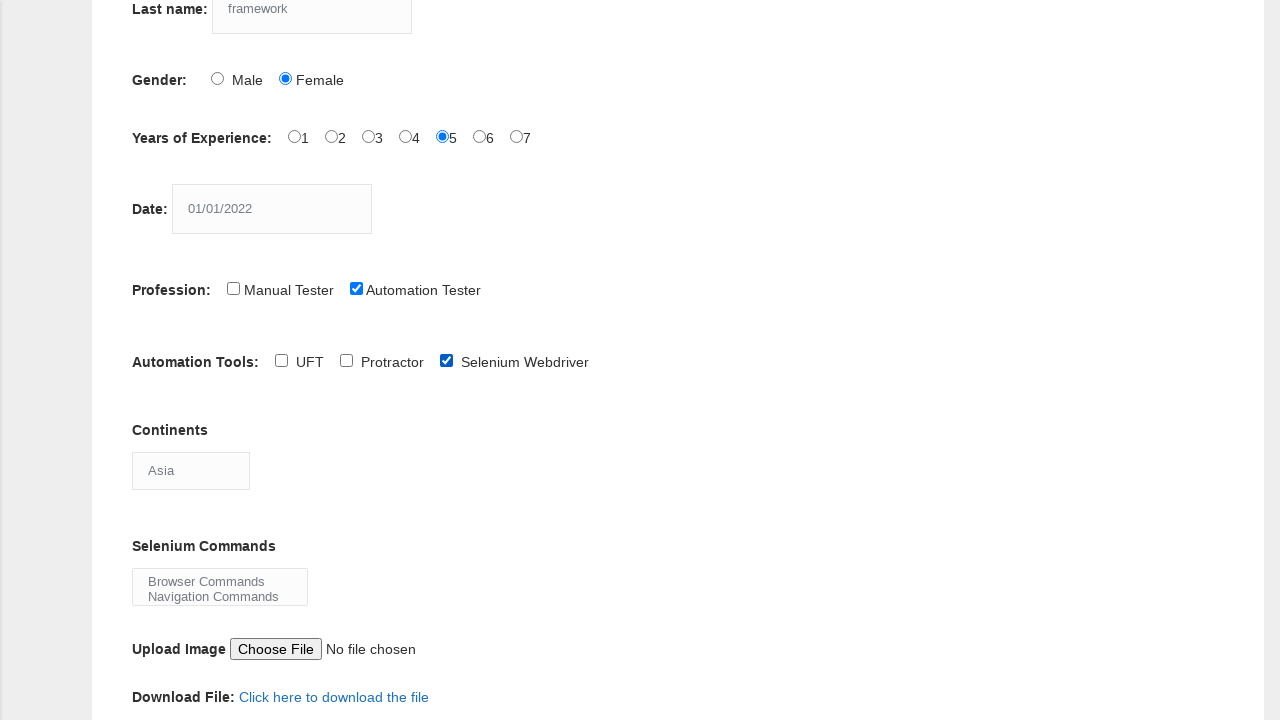

Selected Europe from continents dropdown on #continents
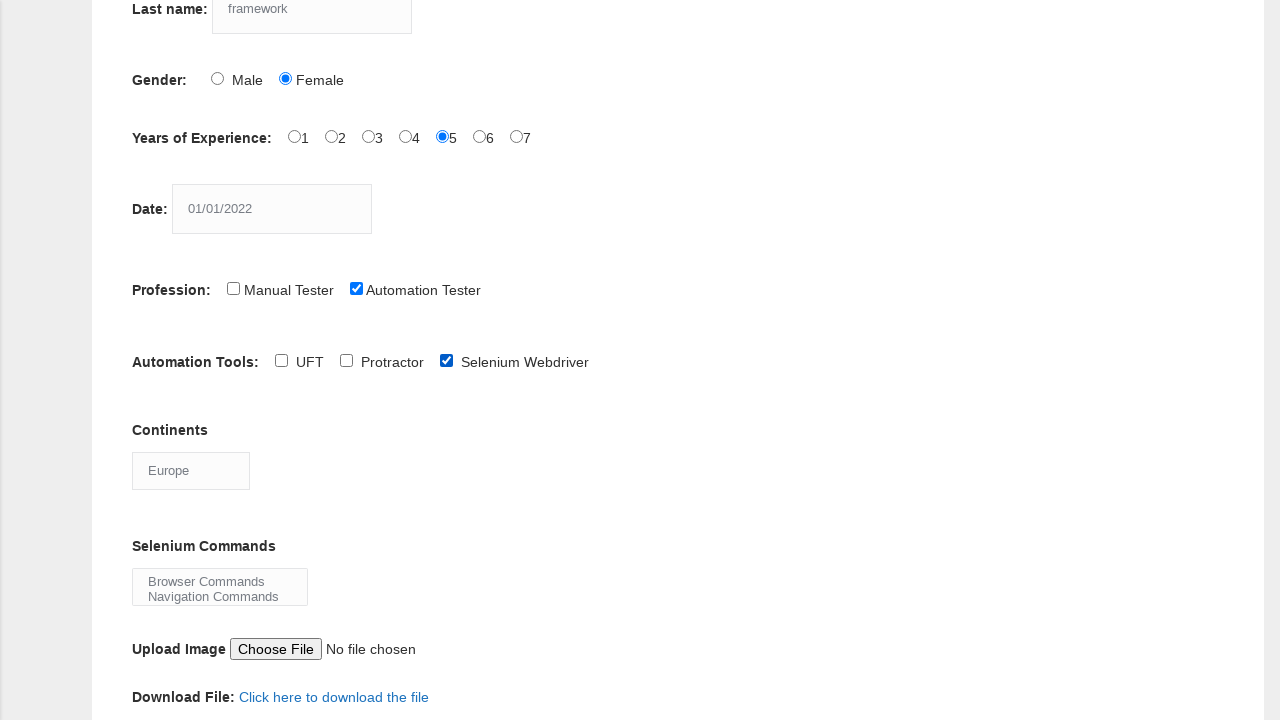

Selected Browser Commands from selenium_commands dropdown on #selenium_commands
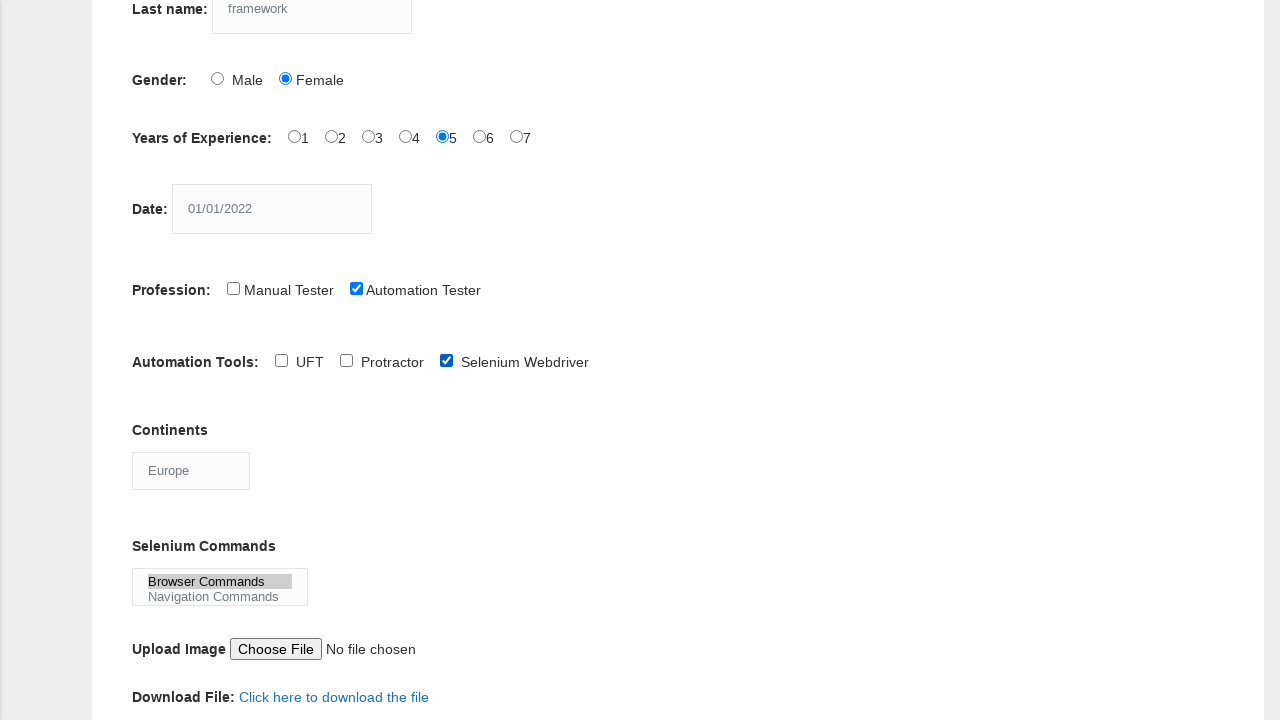

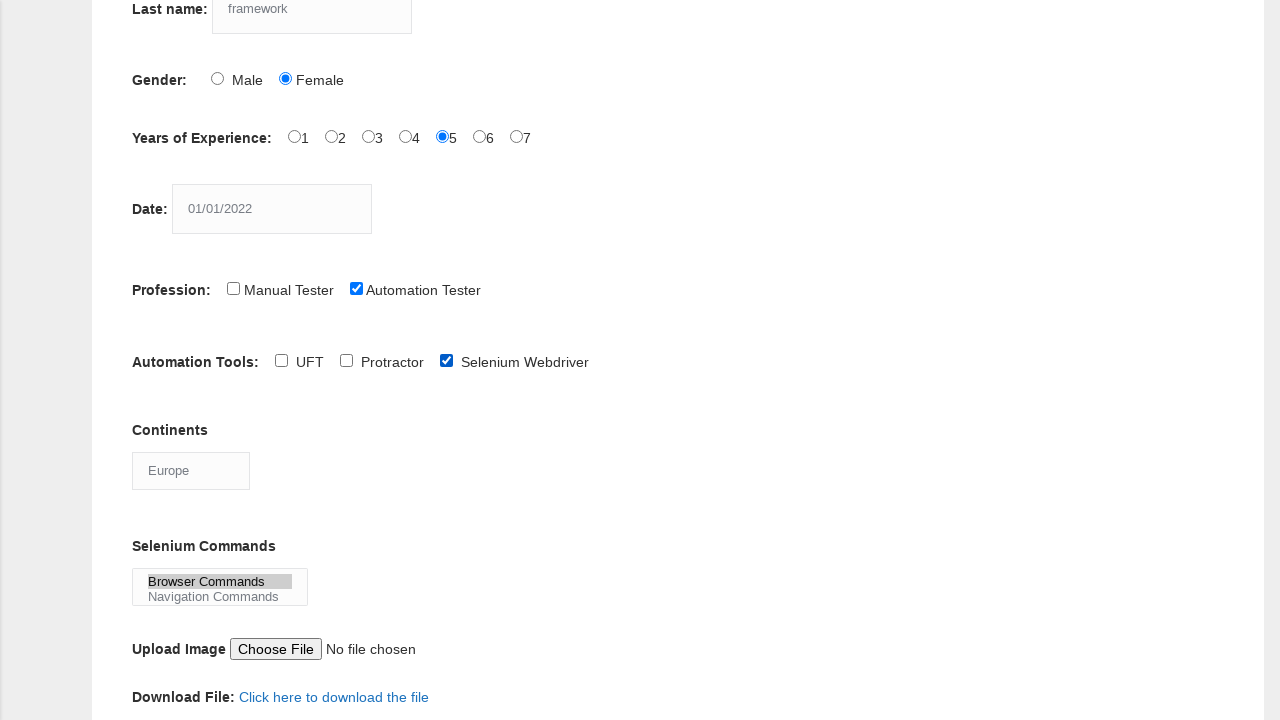